Verifies that navigating to the OrangeHRM demo site redirects to the login page by checking the current URL matches the expected login URL.

Starting URL: https://opensource-demo.orangehrmlive.com

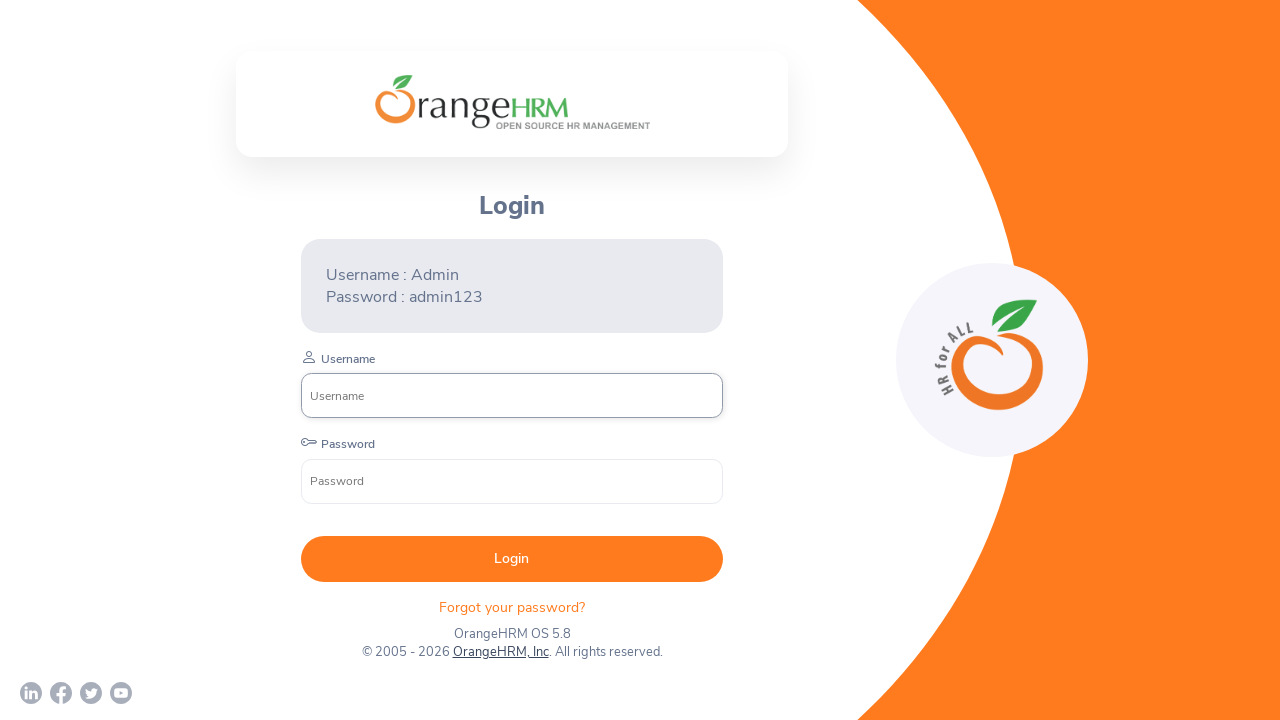

Waited for page to fully load and network to be idle
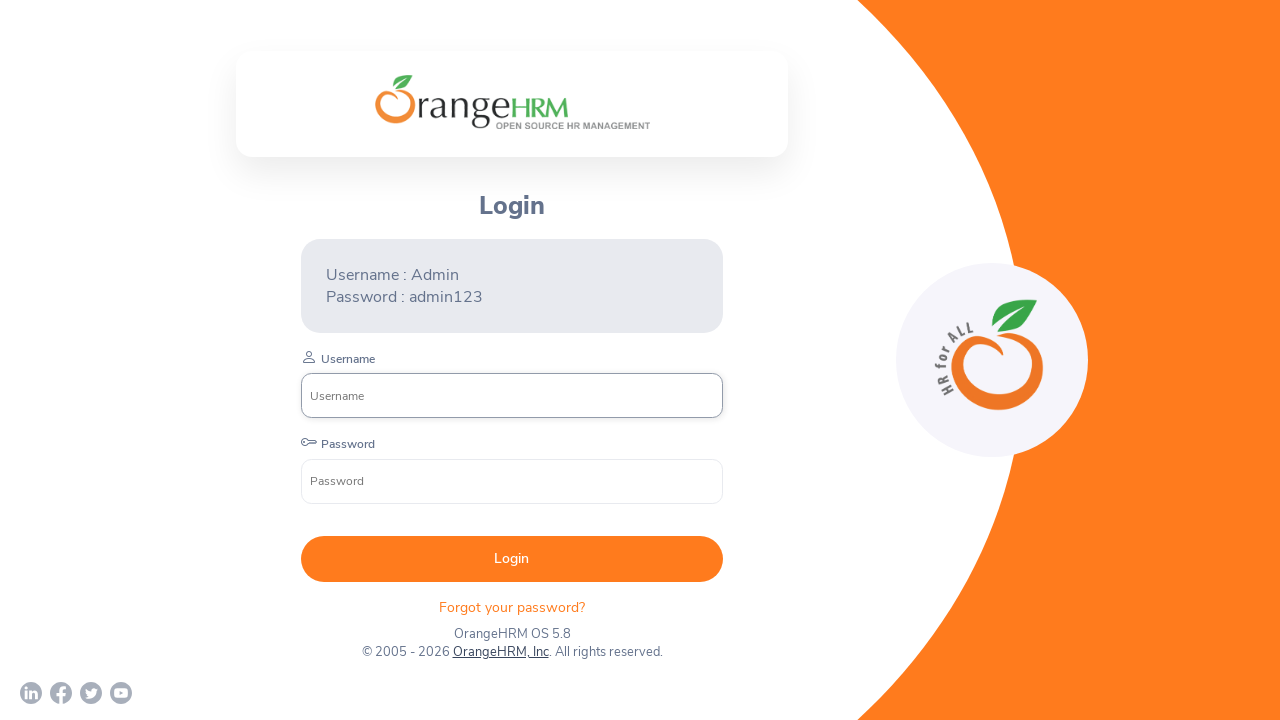

Retrieved current URL from page
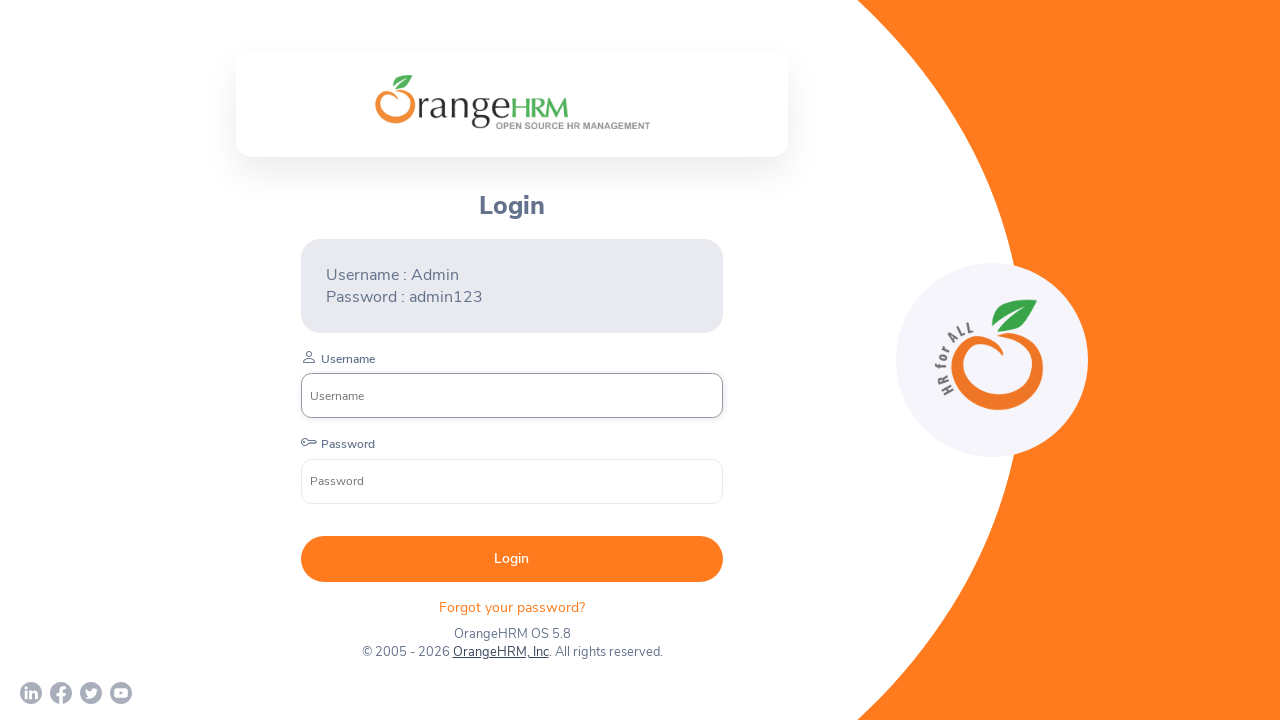

Set expected login URL for comparison
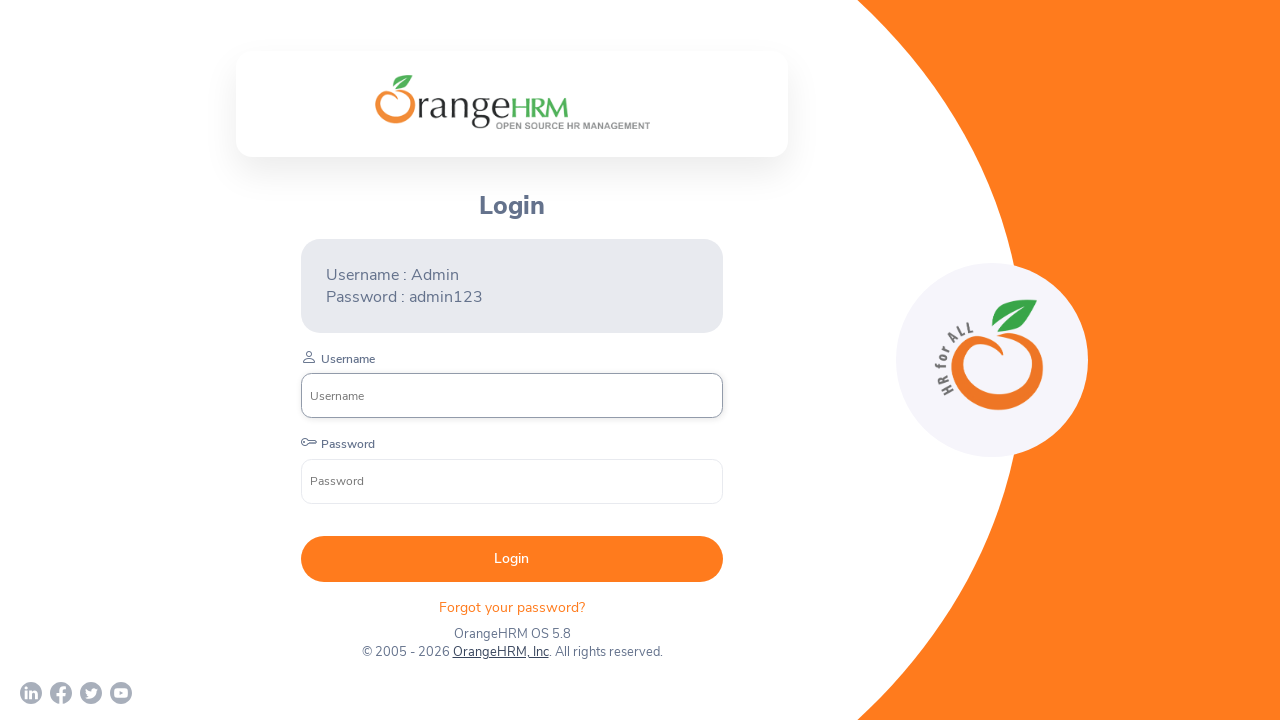

Verified current URL matches expected login URL: https://opensource-demo.orangehrmlive.com/web/index.php/auth/login
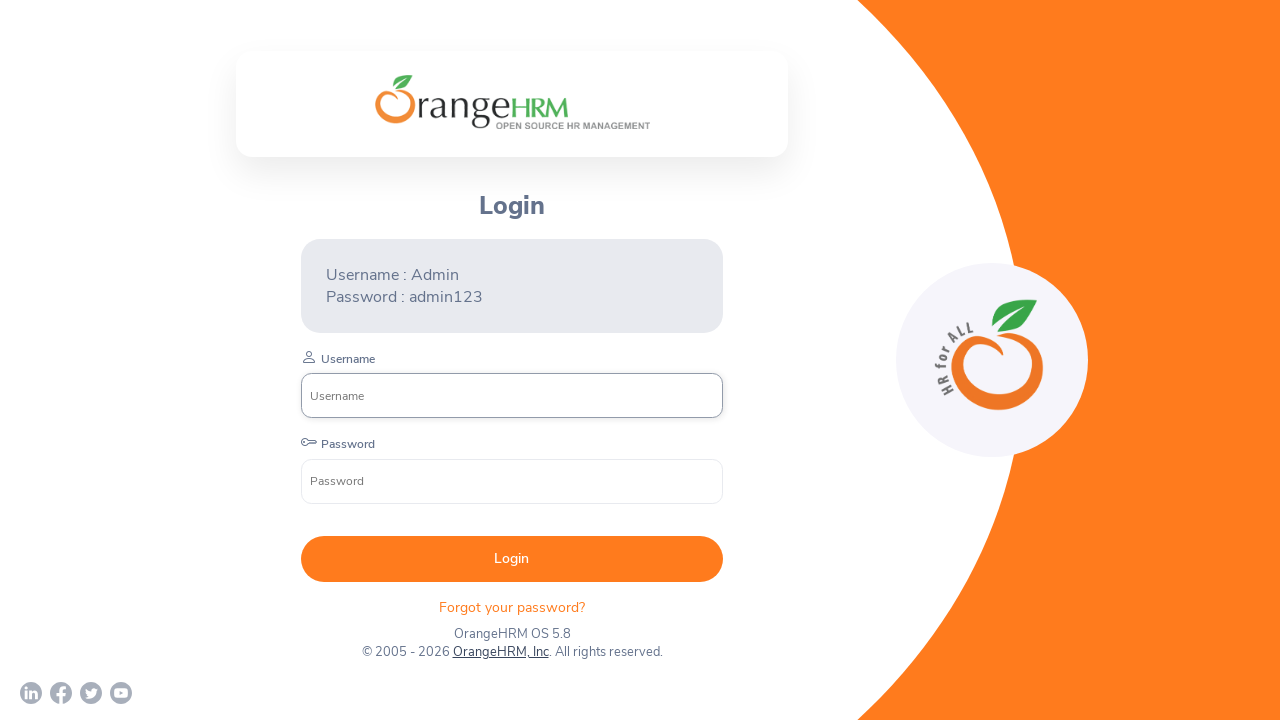

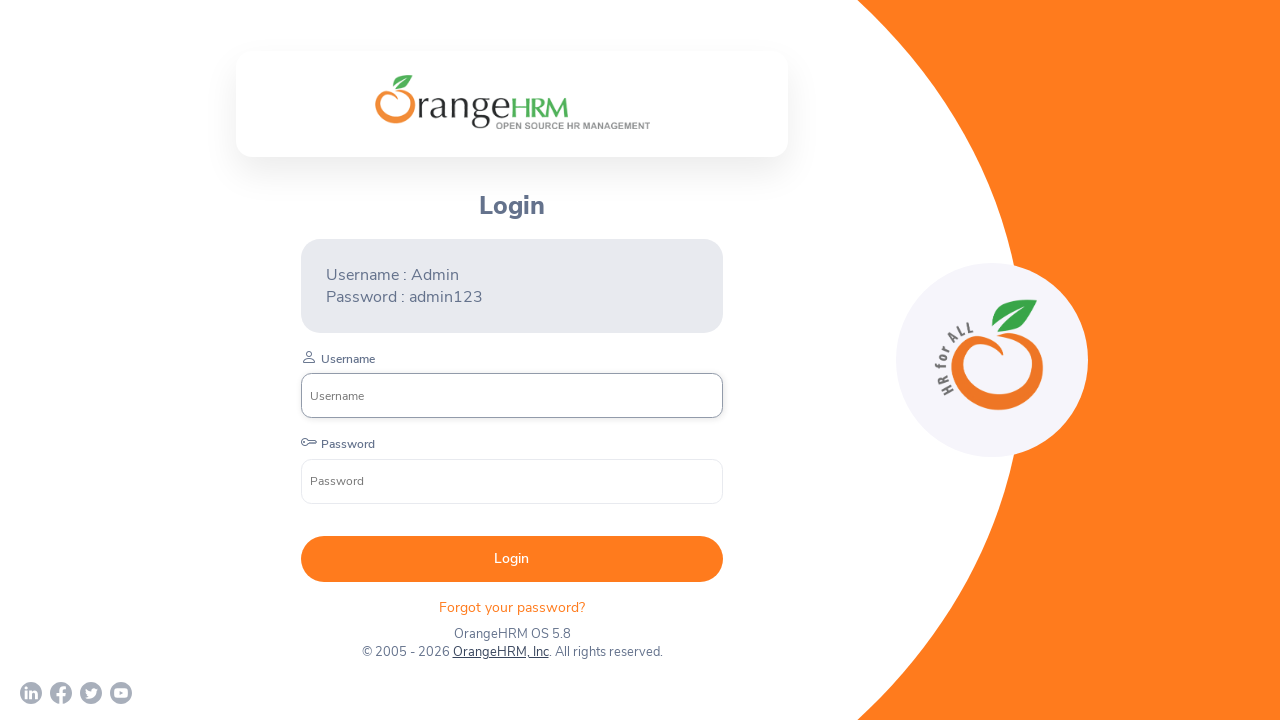